Clicks a checkbox labeled Female

Starting URL: https://ultimateqa.com/simple-html-elements-for-automation/

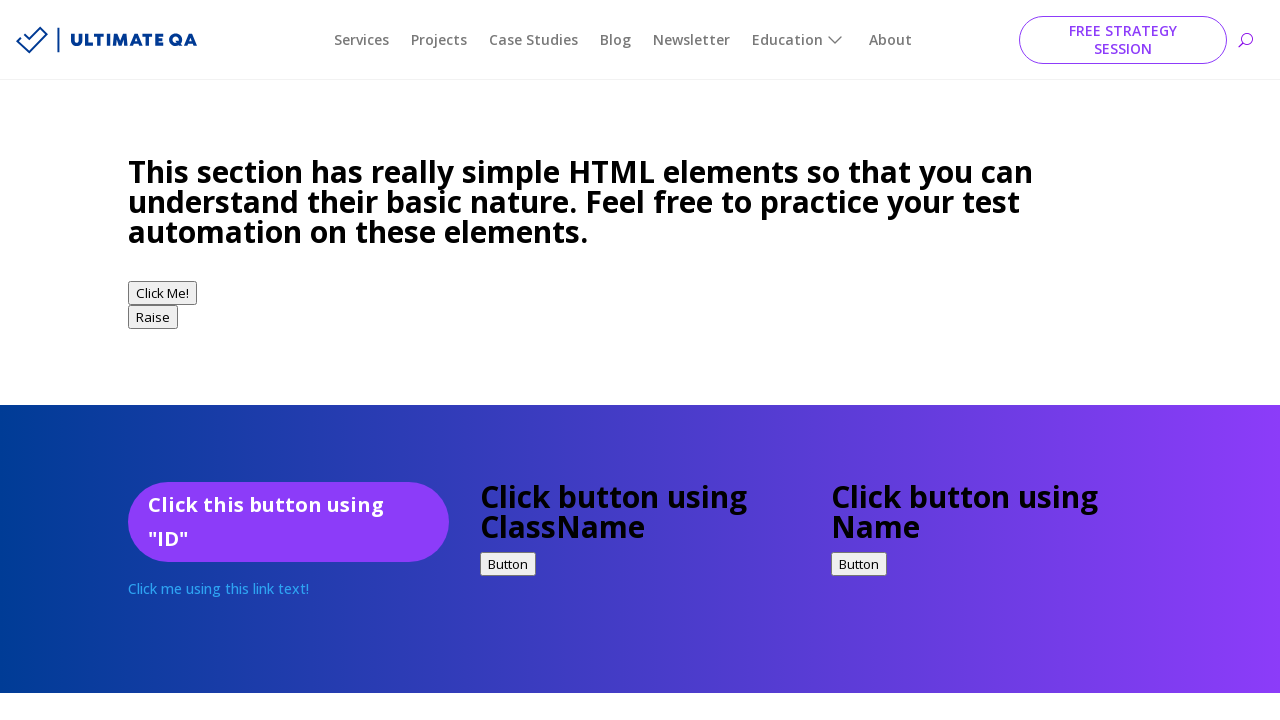

Navigated to Ultimate QA simple HTML elements page
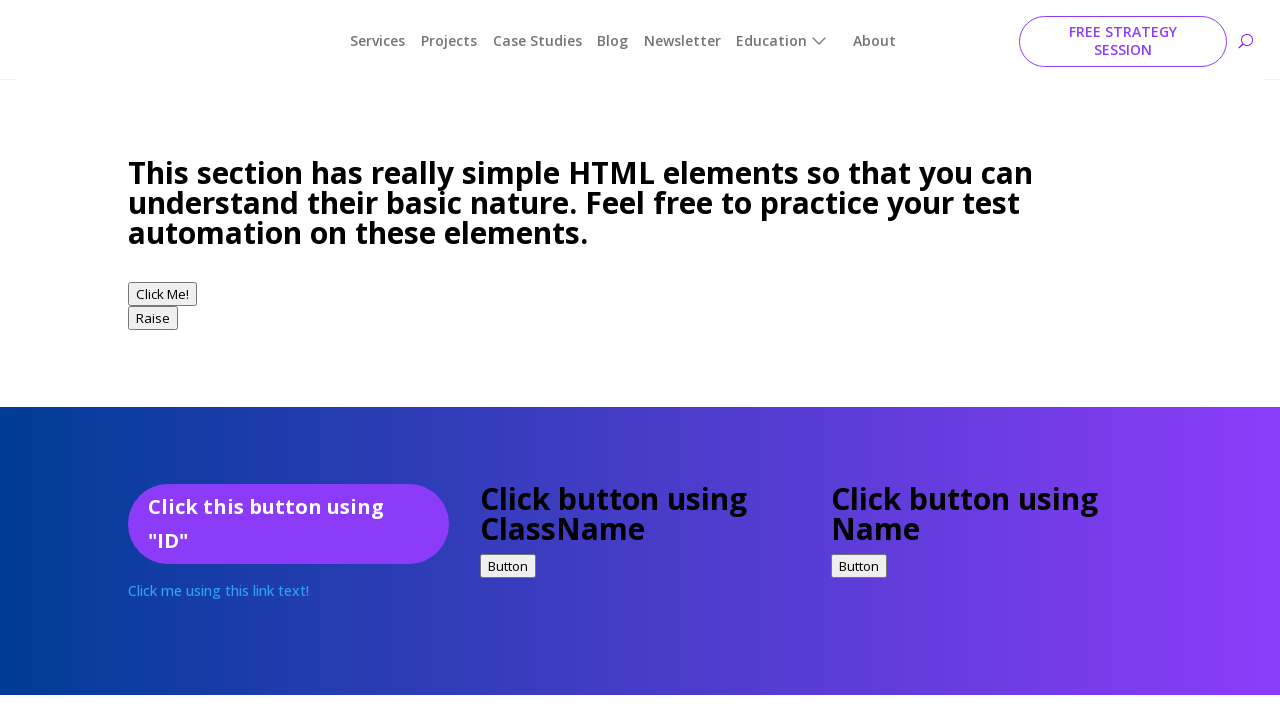

Clicked Female checkbox at (288, 361) on internal:text=" Female"i
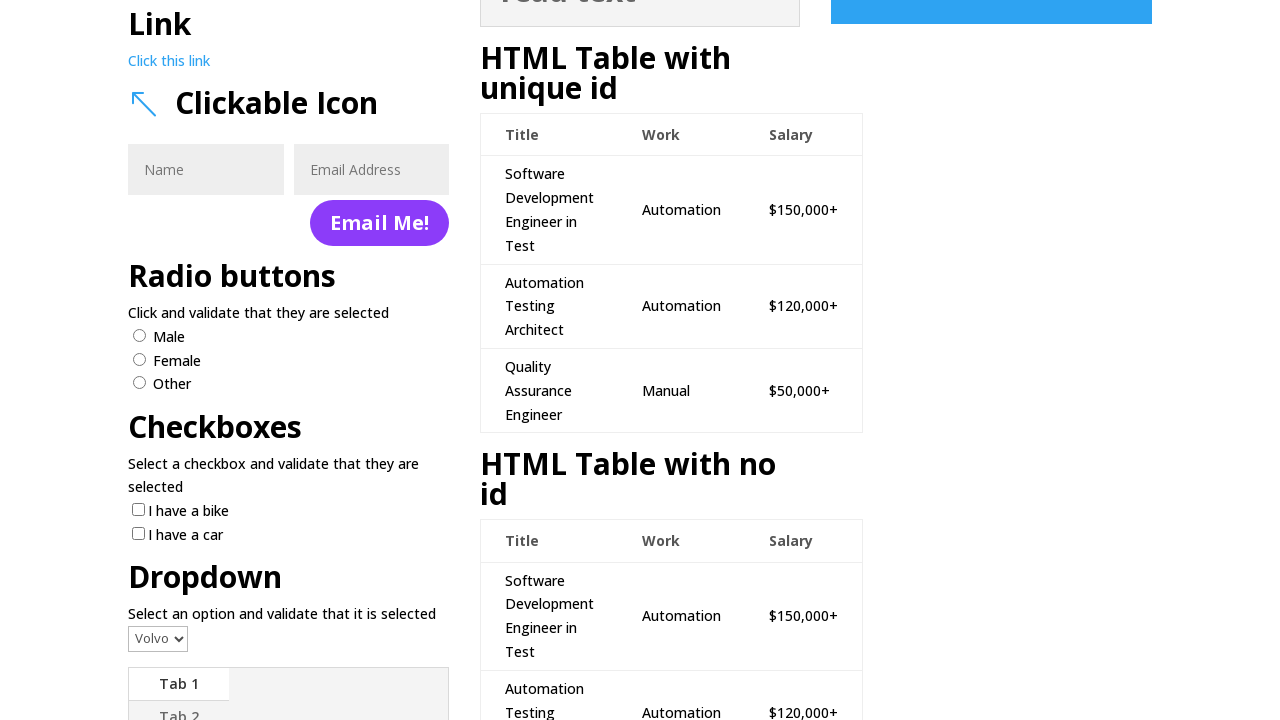

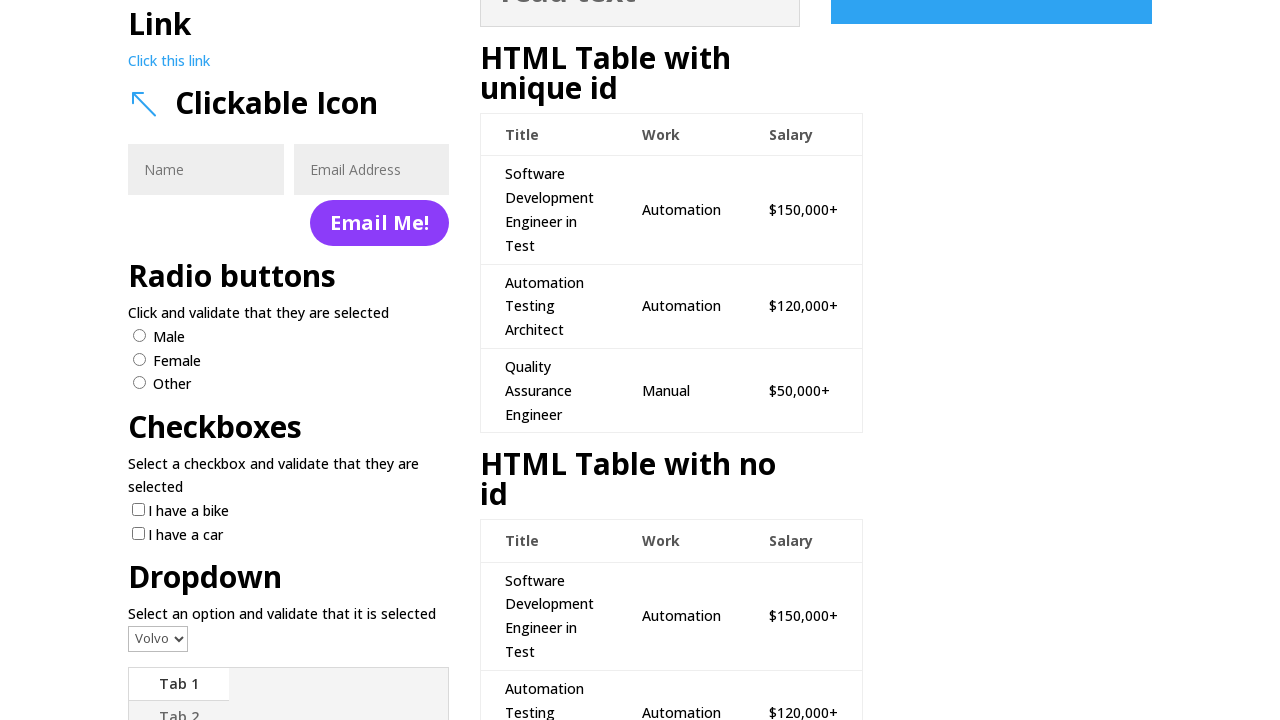